Tests table sorting functionality by clicking the Price column header and verifying that prices are sorted in ascending order

Starting URL: https://rahulshettyacademy.com/seleniumPractise/#/offers

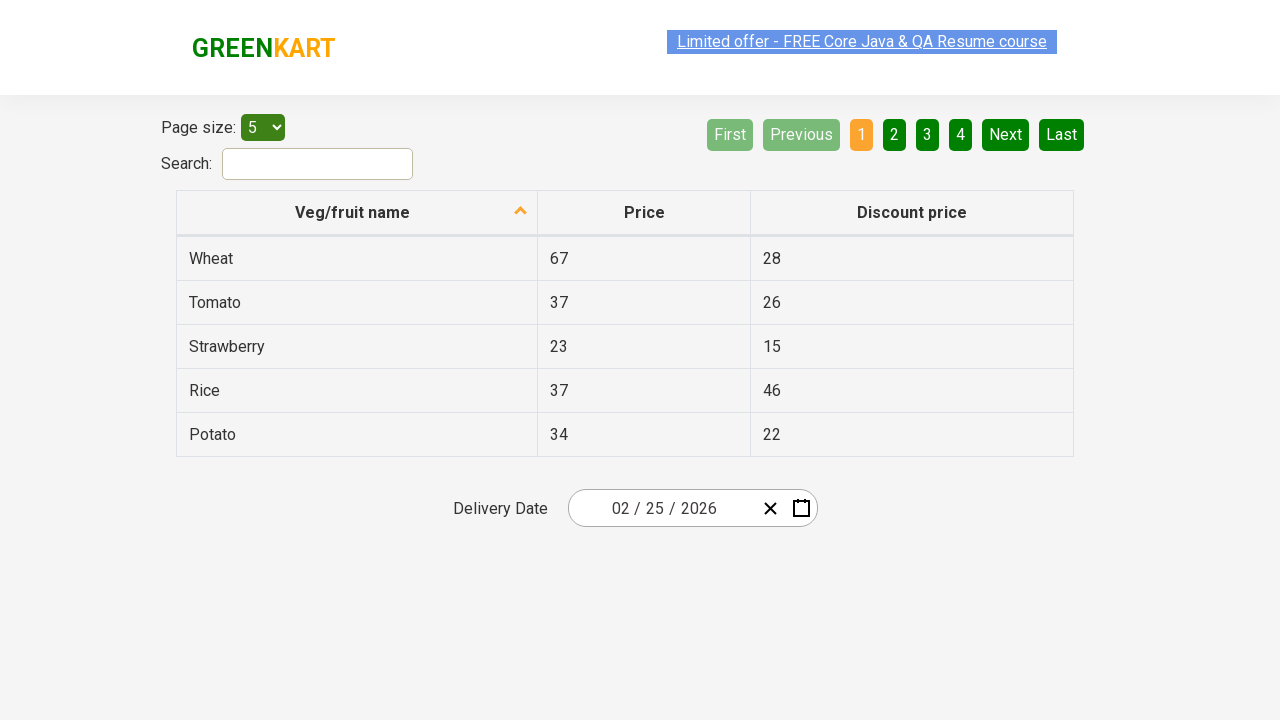

Clicked Price column header to sort table at (644, 212) on xpath=//span[contains(text(),'Price')]
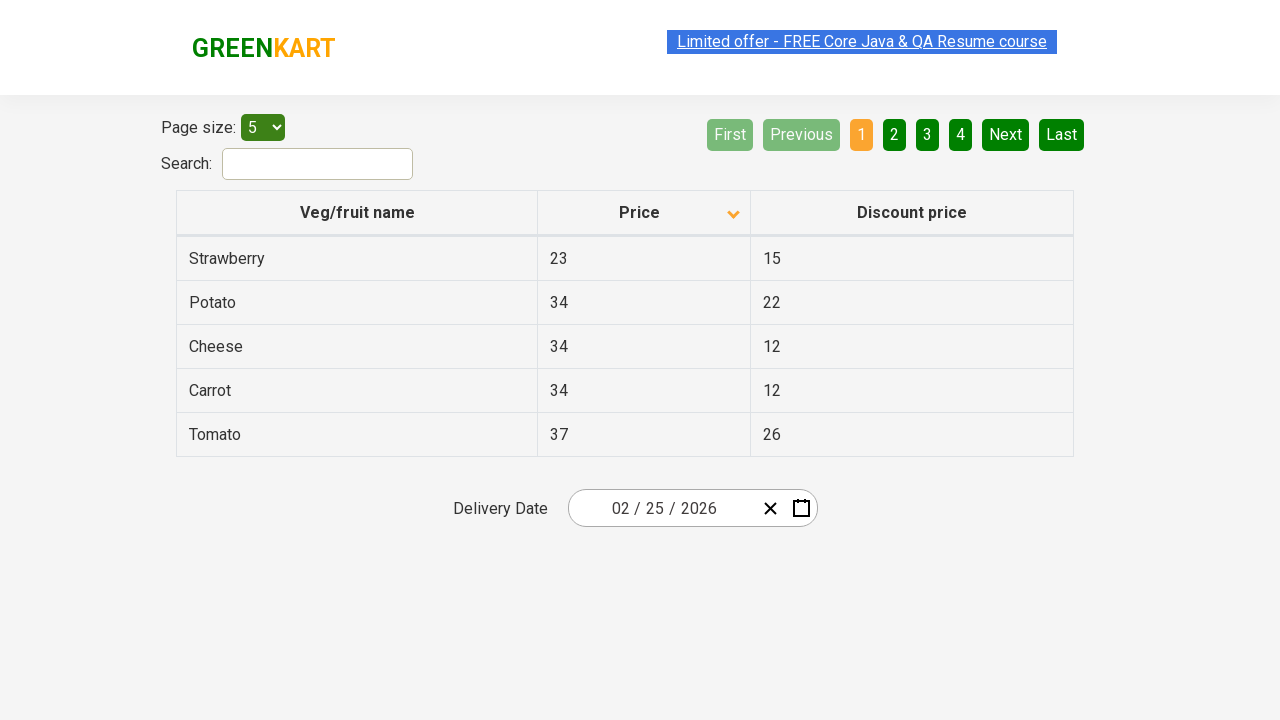

Waited 500ms for table to update after sorting
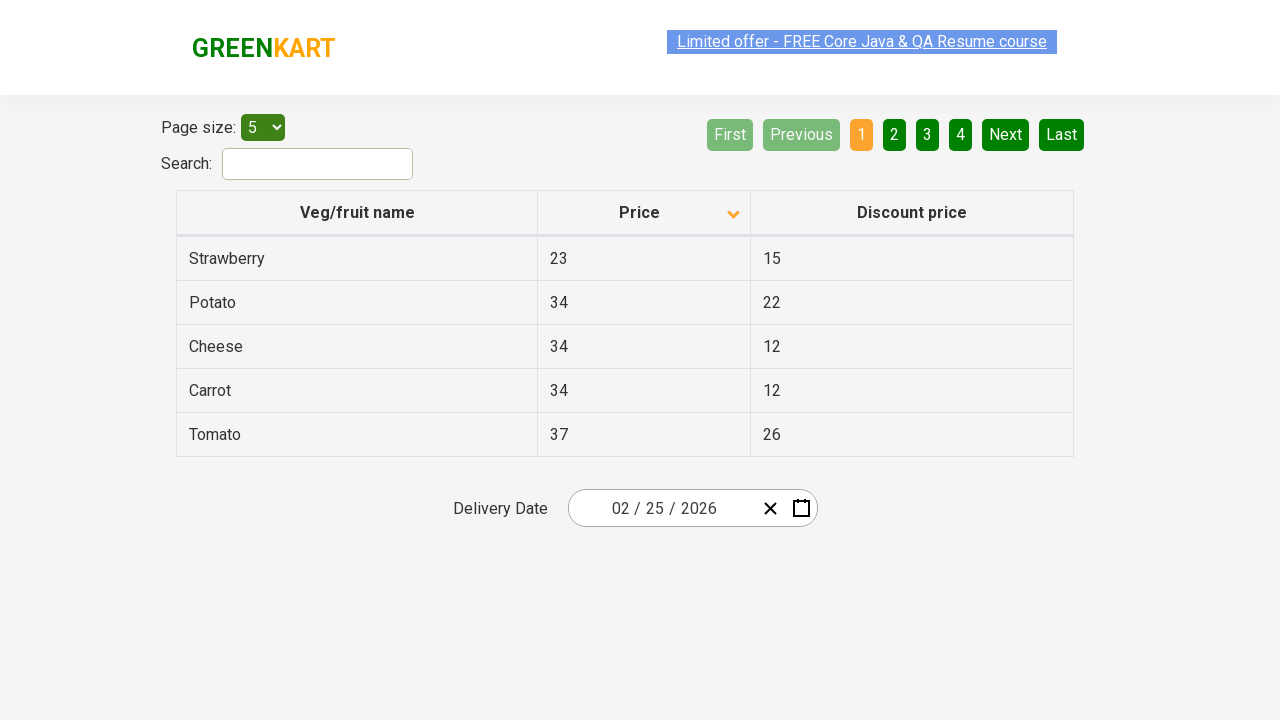

Retrieved all price elements from table
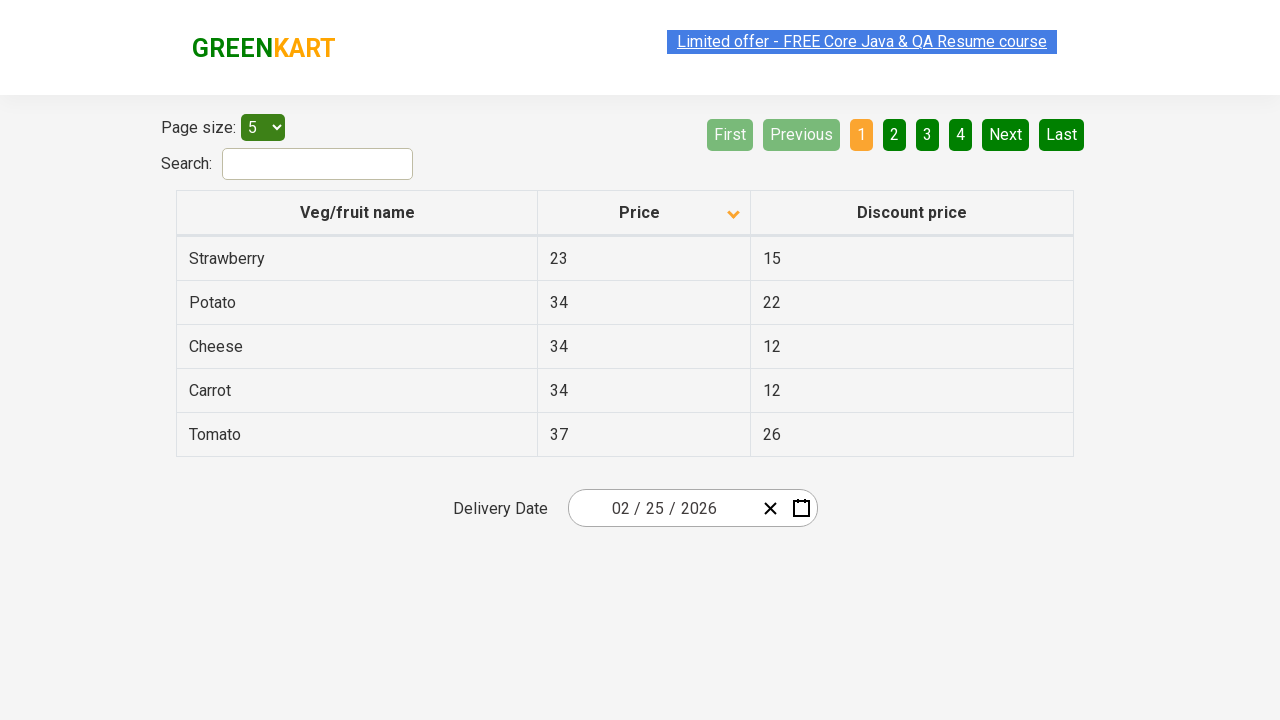

Extracted 5 prices from table elements
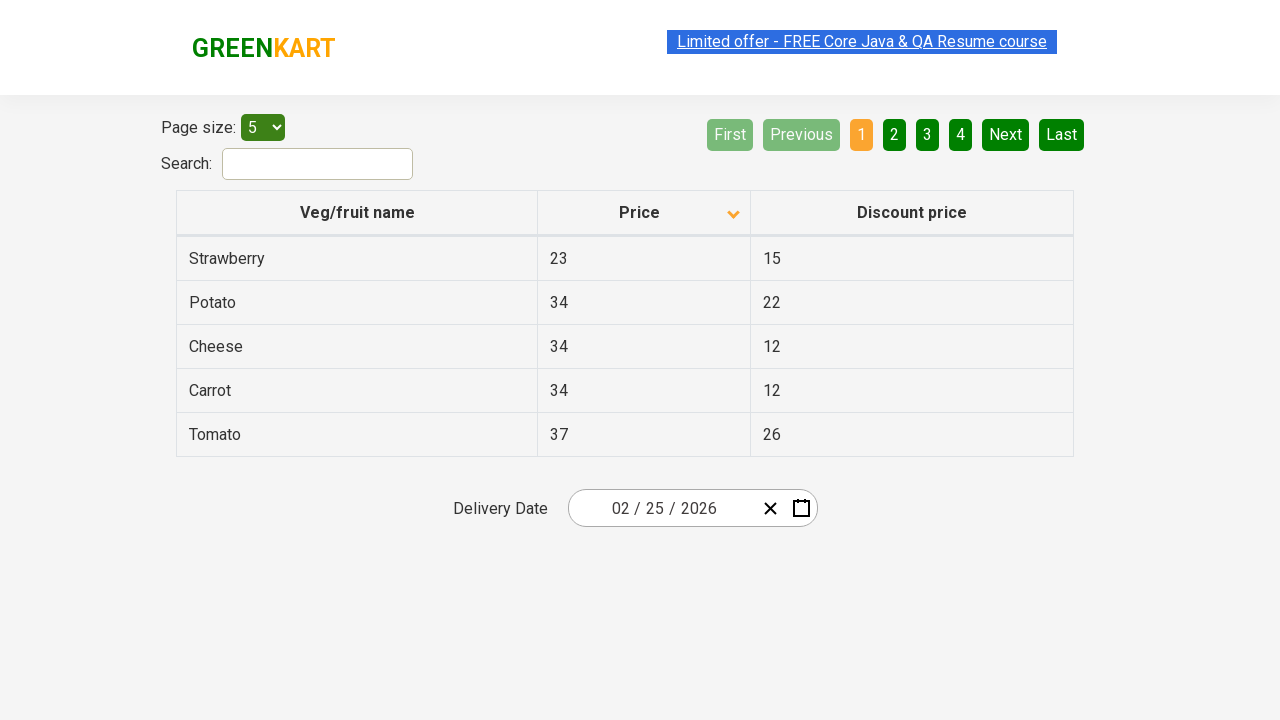

Verified price at index 0 (23.0) is less than or equal to price at index 1 (34.0)
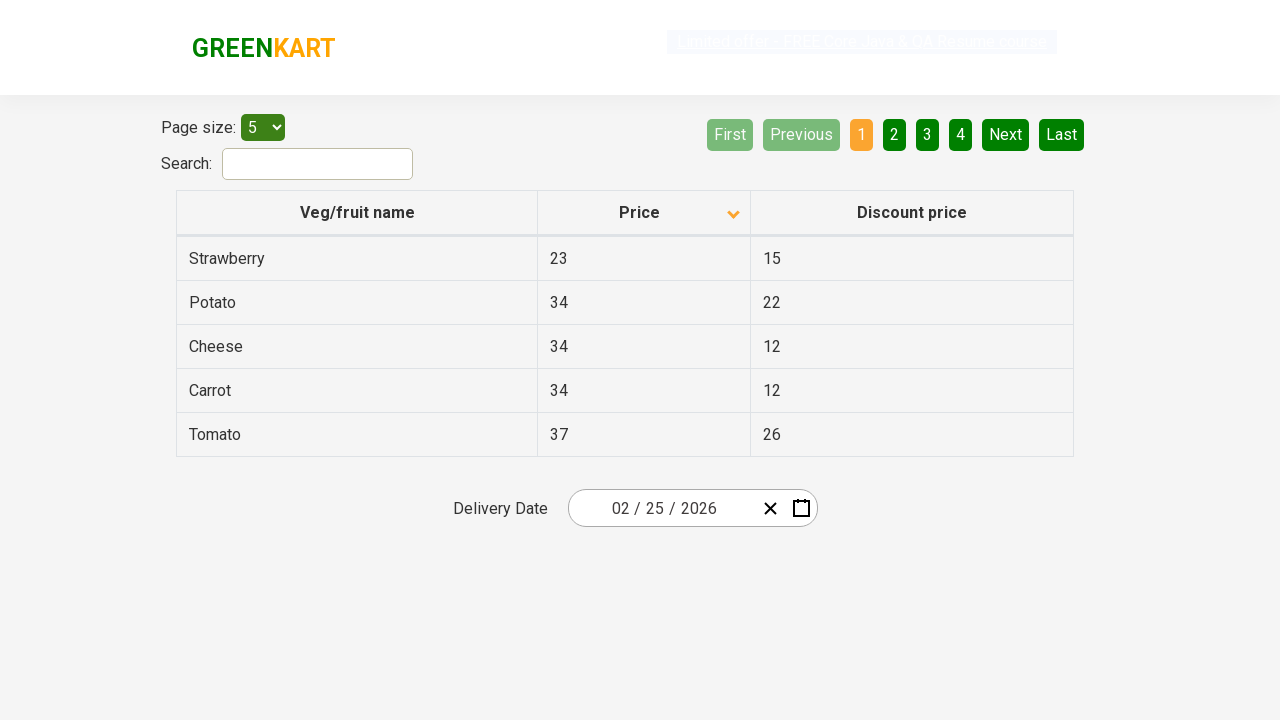

Verified price at index 1 (34.0) is less than or equal to price at index 2 (34.0)
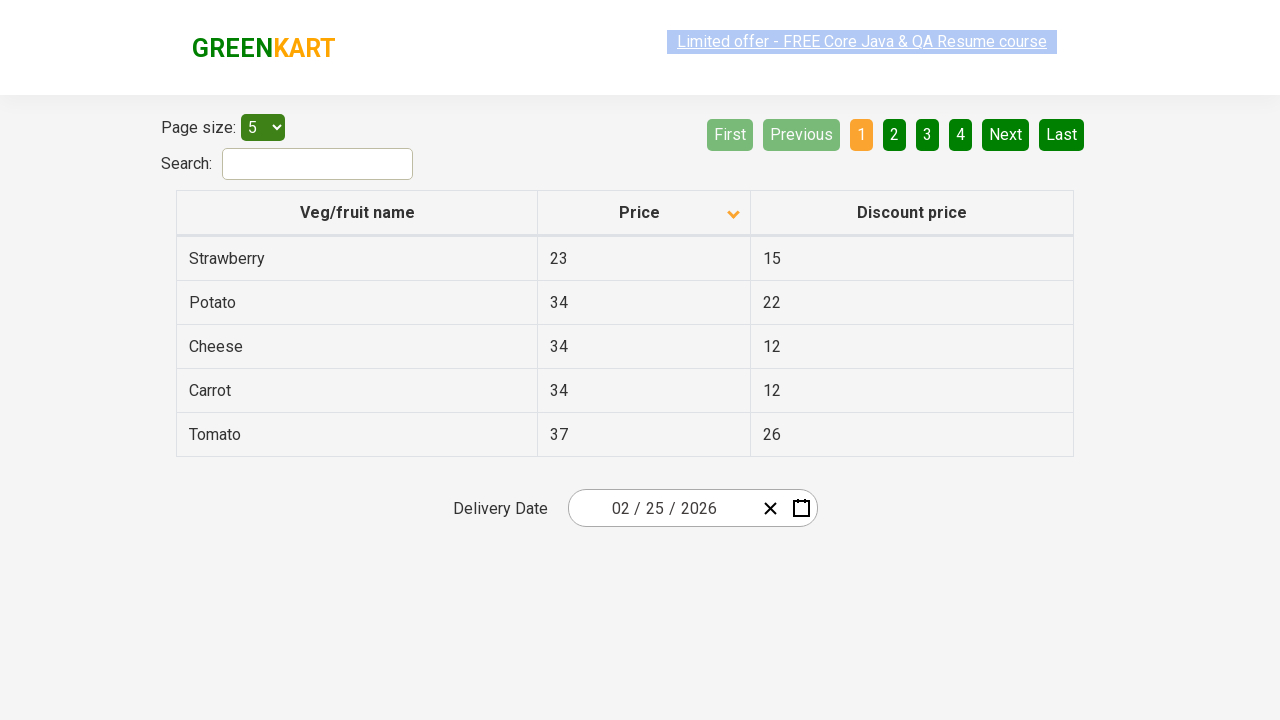

Verified price at index 2 (34.0) is less than or equal to price at index 3 (34.0)
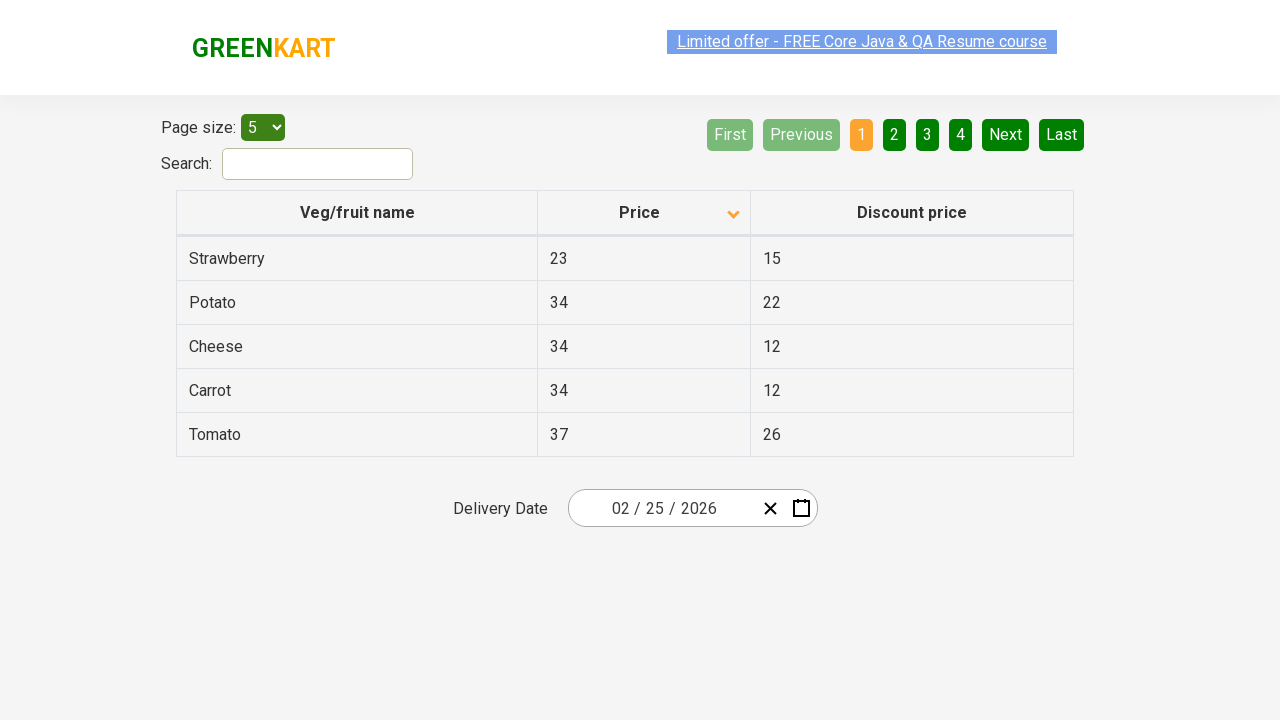

Verified price at index 3 (34.0) is less than or equal to price at index 4 (37.0)
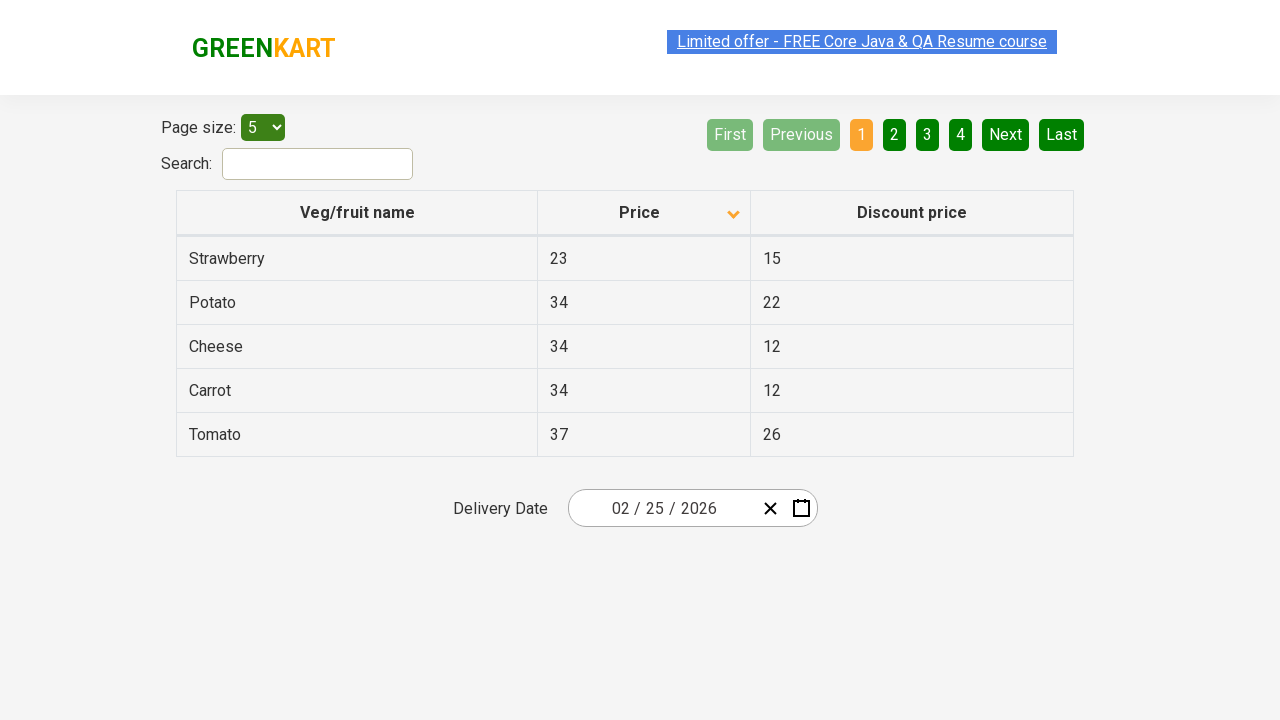

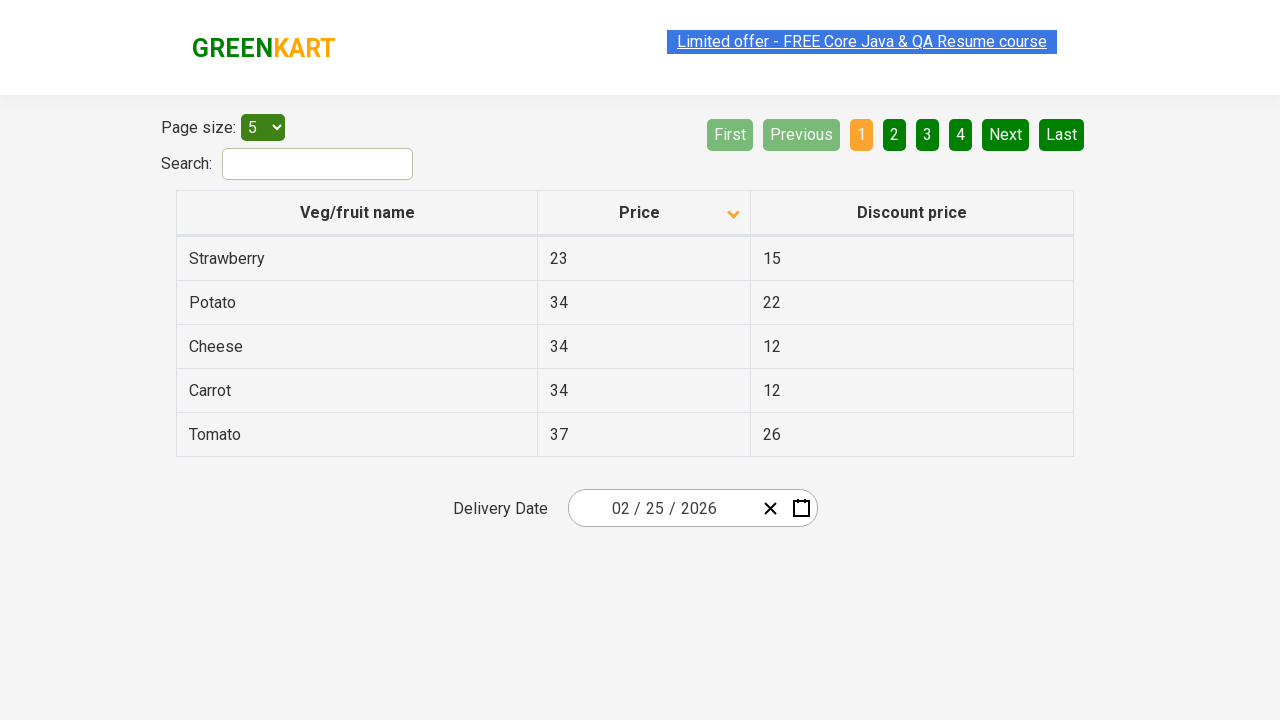